Navigates to W3Schools website and counts the number of links on the page by finding all anchor elements

Starting URL: https://www.w3schools.com/

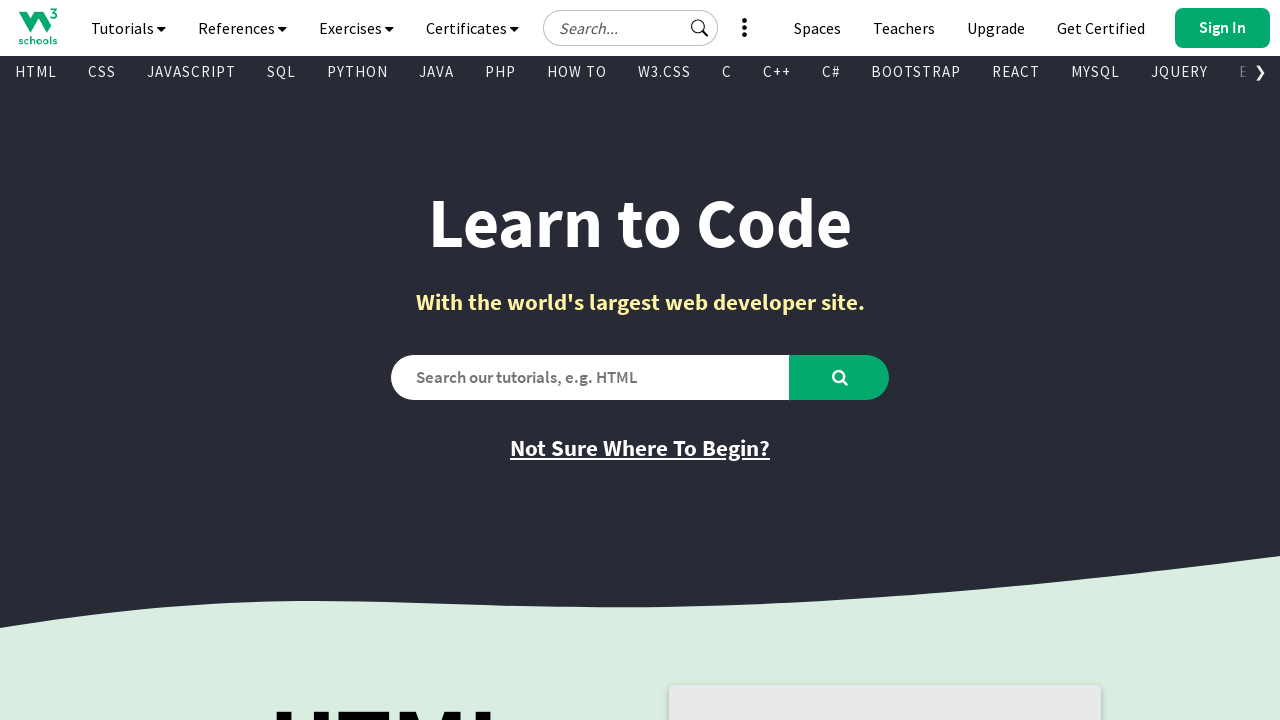

Navigated to W3Schools website
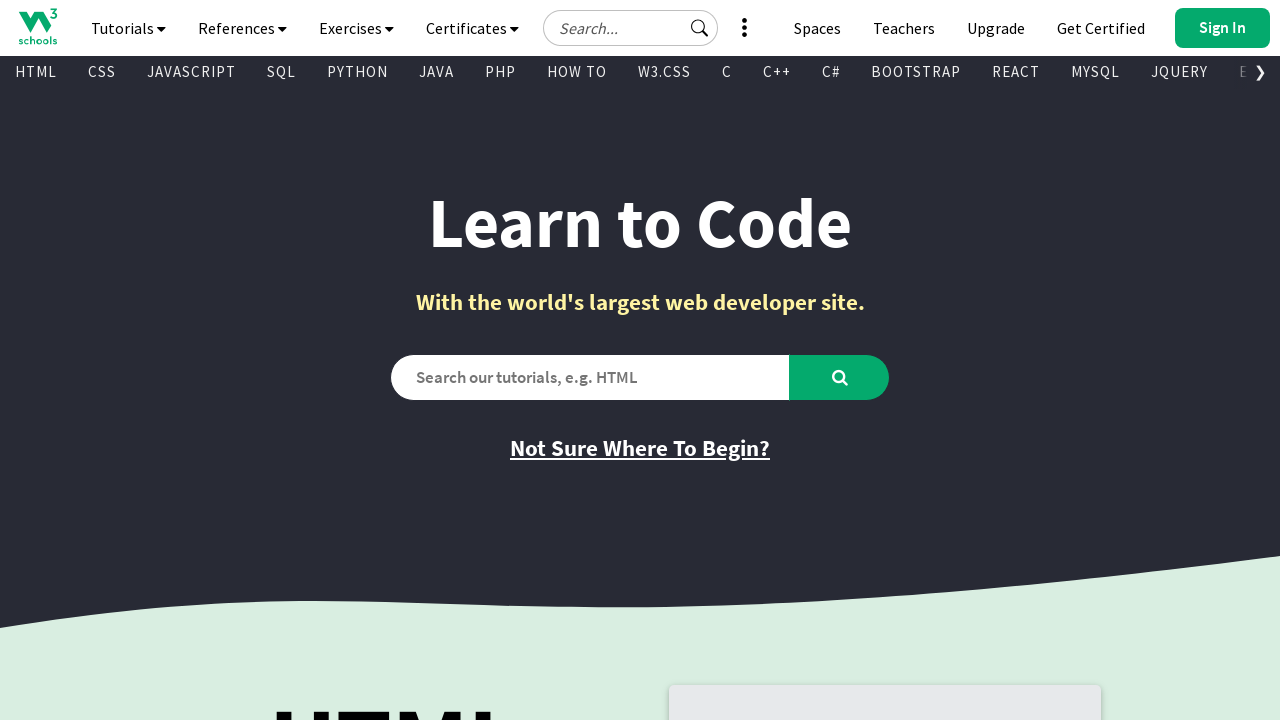

Wait for anchor elements to be present on the page
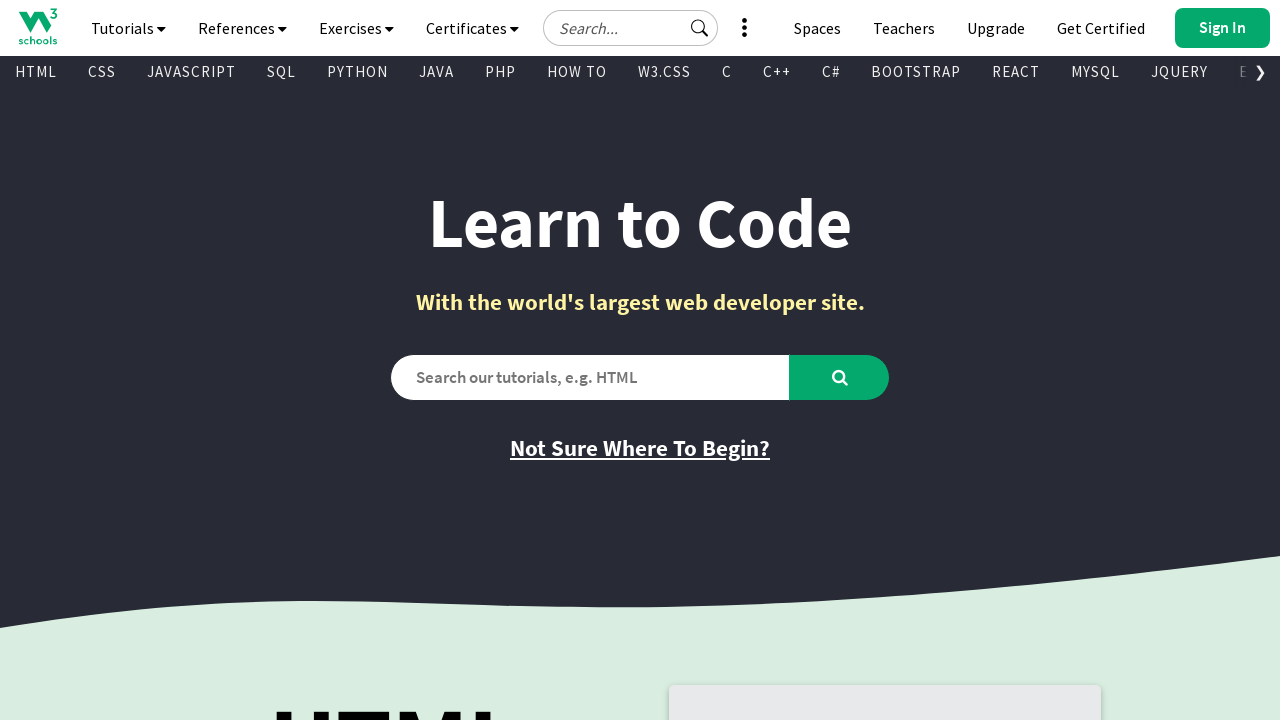

Found 797 links on the W3Schools homepage
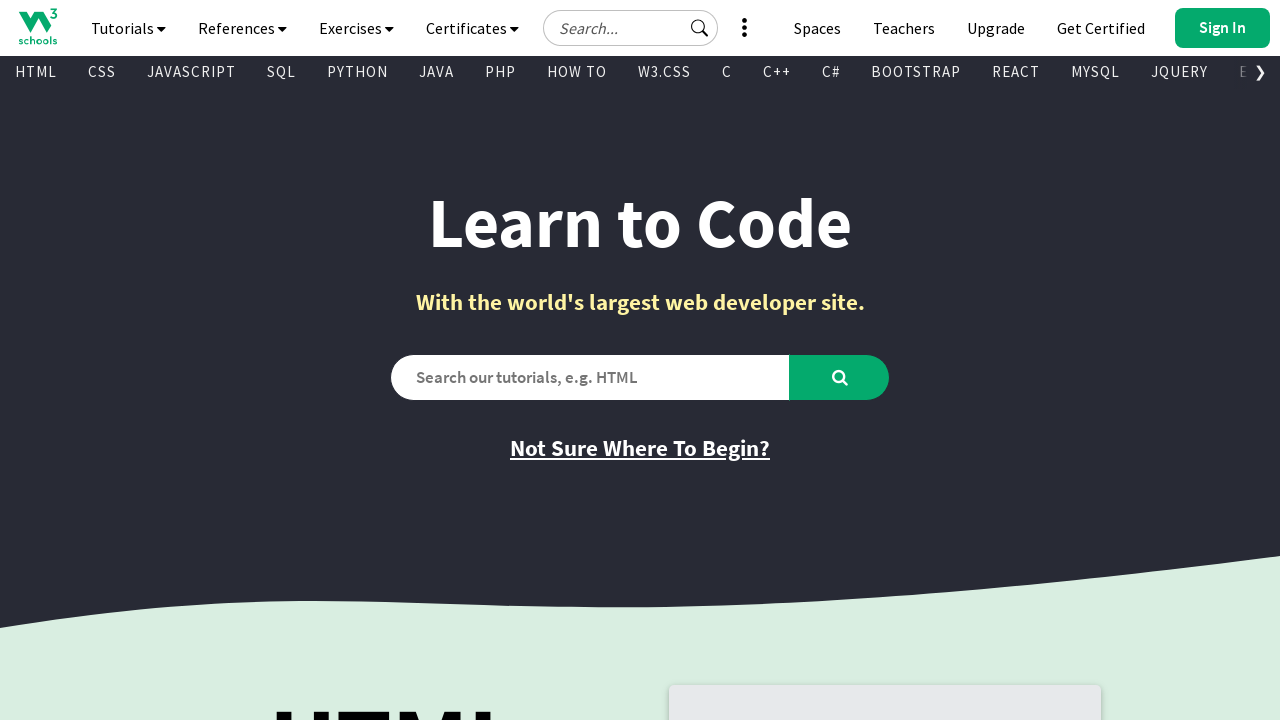

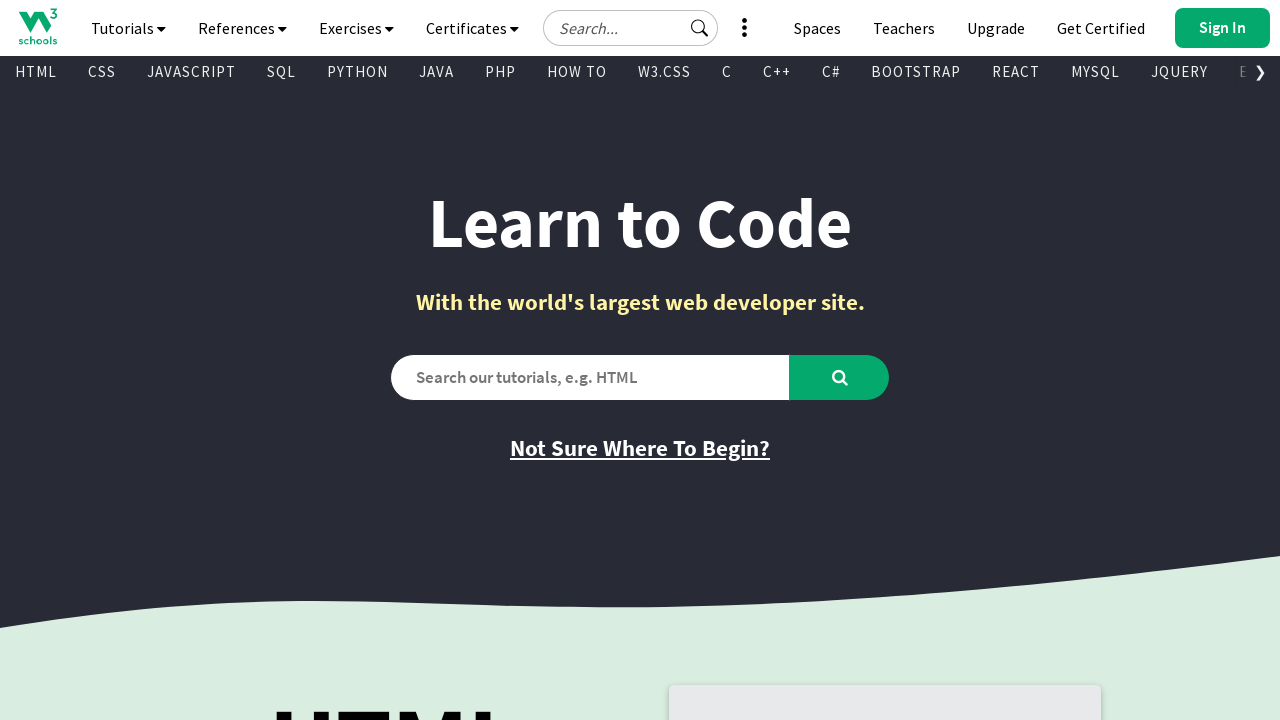